Tests job application form submission with only the full name field filled in

Starting URL: https://paulocoliveira.github.io/mypages/jobapplication.html

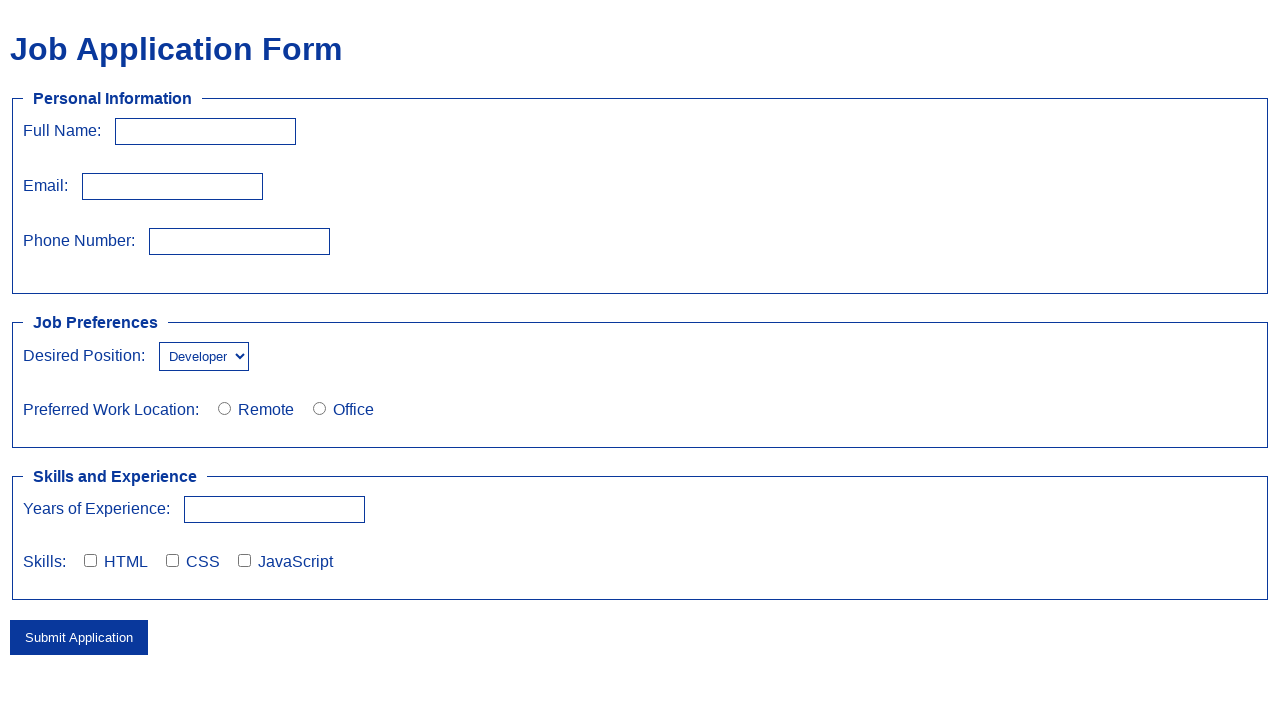

Filled full name field with 'Aline Pereira' on #fullName
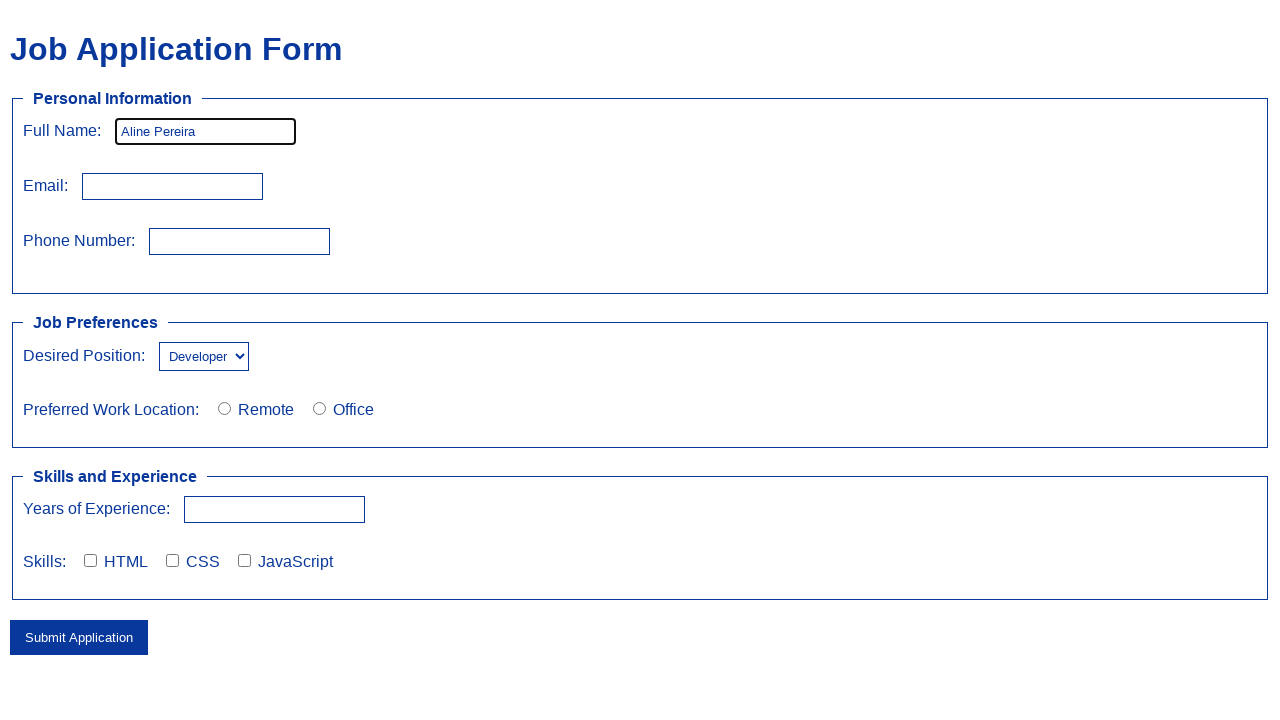

Clicked submit button to submit job application form at (79, 637) on button
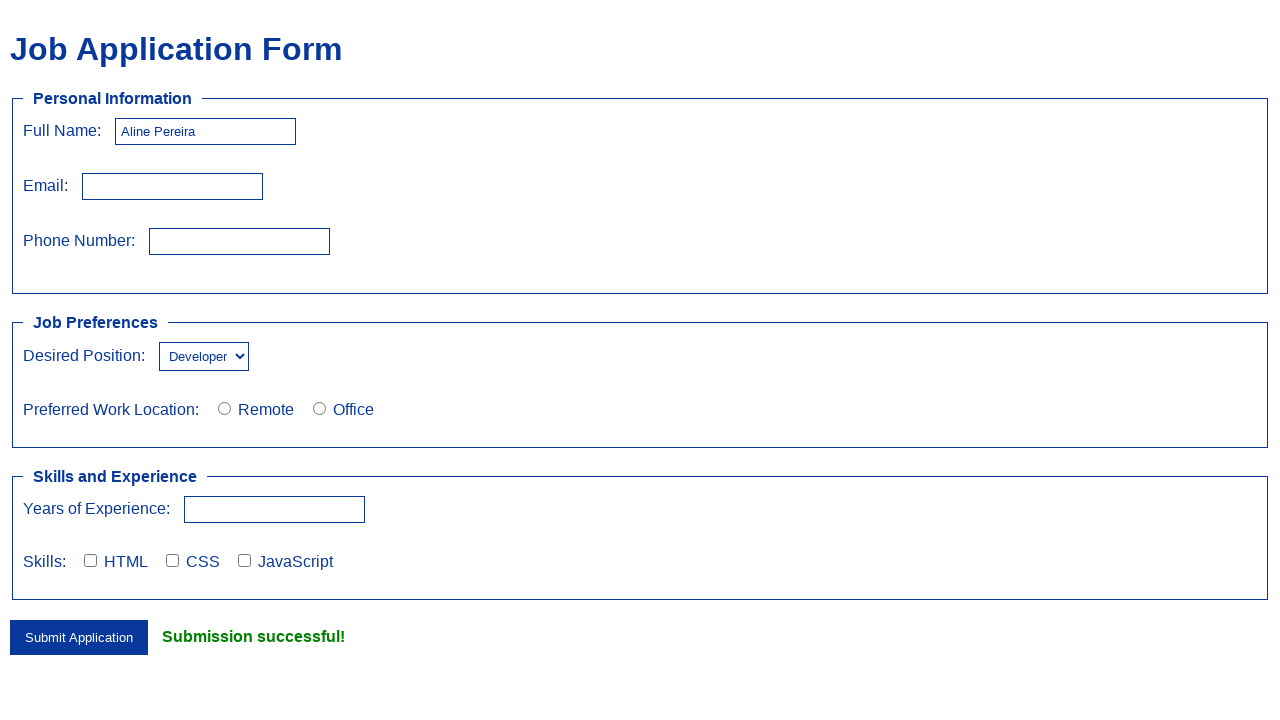

Success message appeared on the page
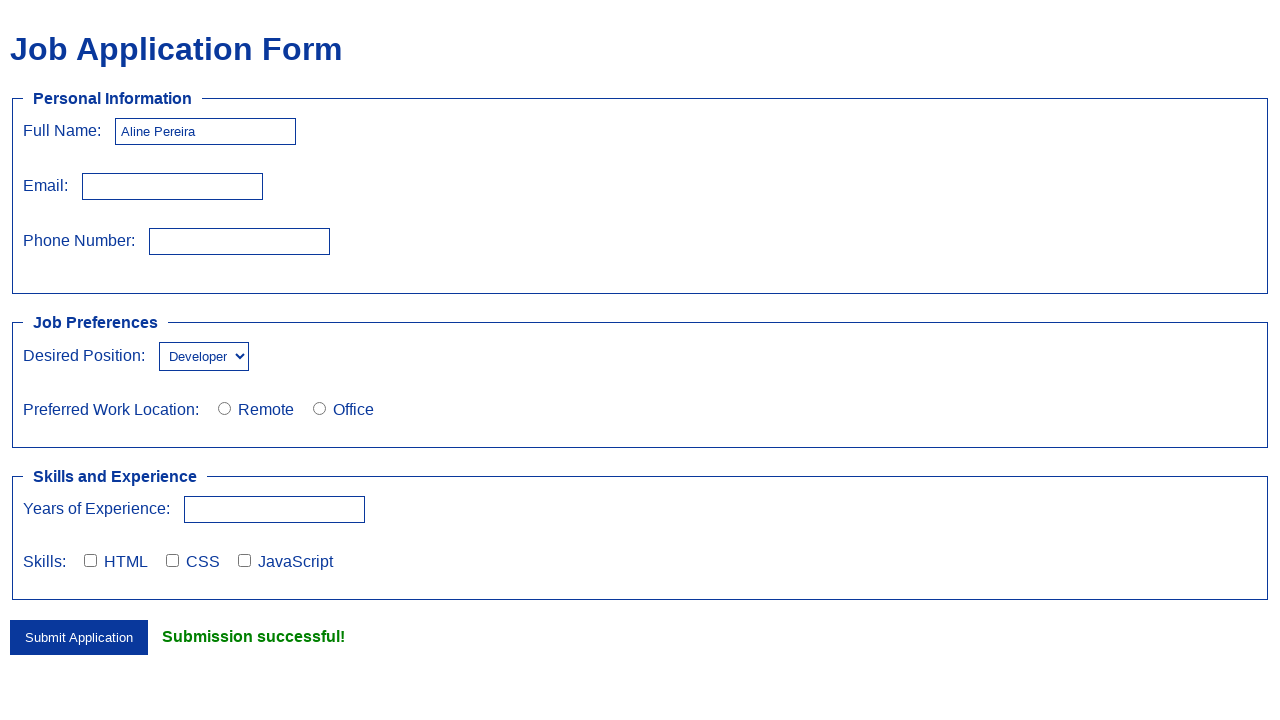

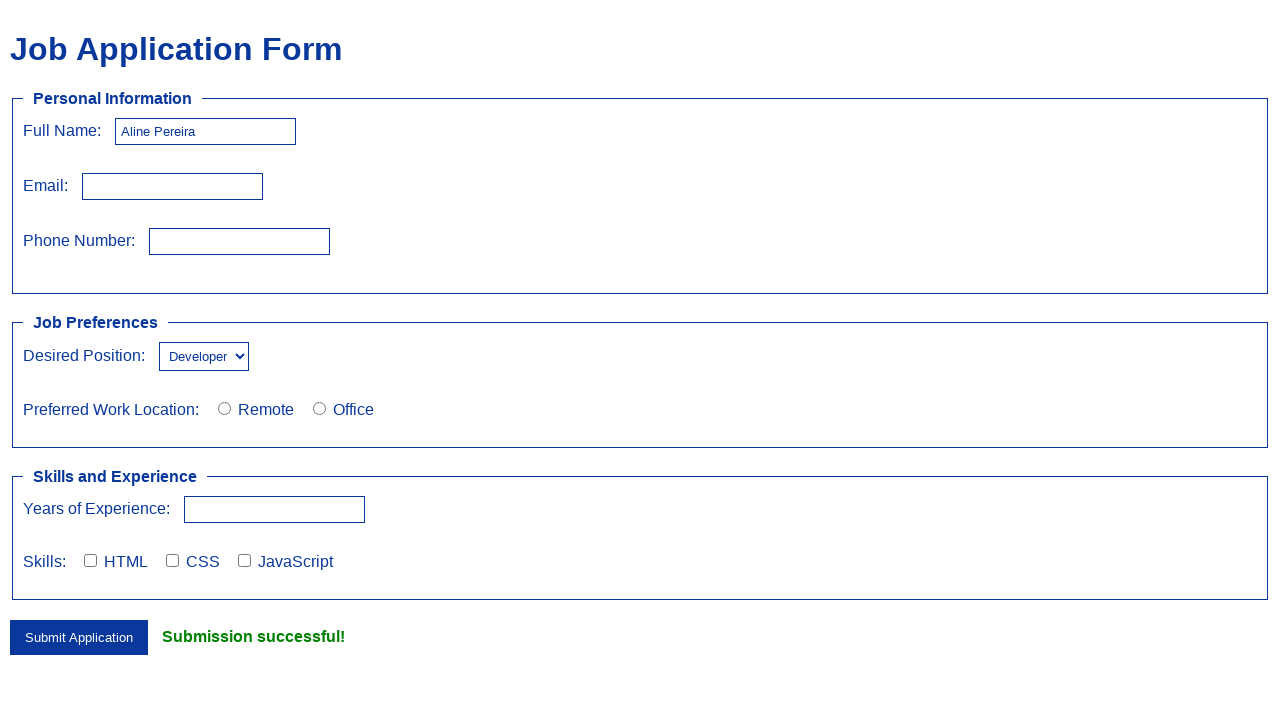